Tests infinite scroll functionality by navigating to the infinite scroll page and performing multiple scroll actions.

Starting URL: https://bonigarcia.dev/selenium-webdriver-java/

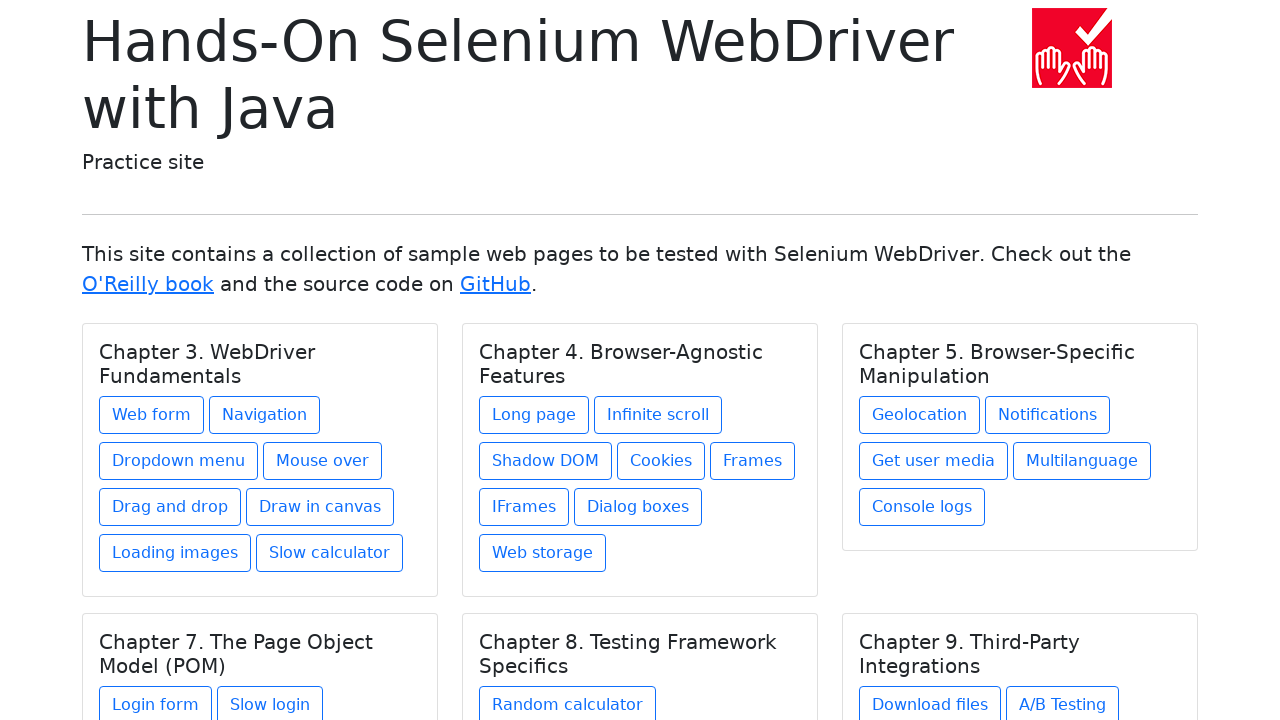

Clicked on the infinite scroll page link at (658, 415) on a[href='infinite-scroll.html']
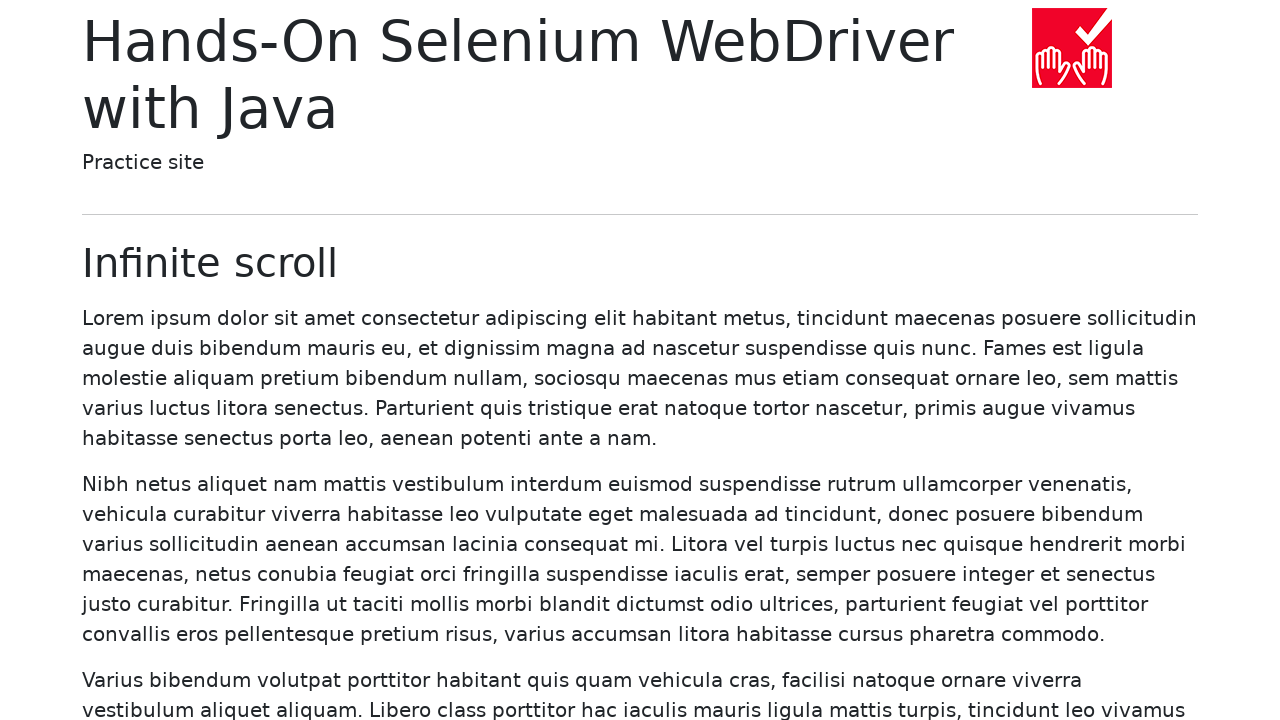

Scrolled down by 500 pixels (first scroll)
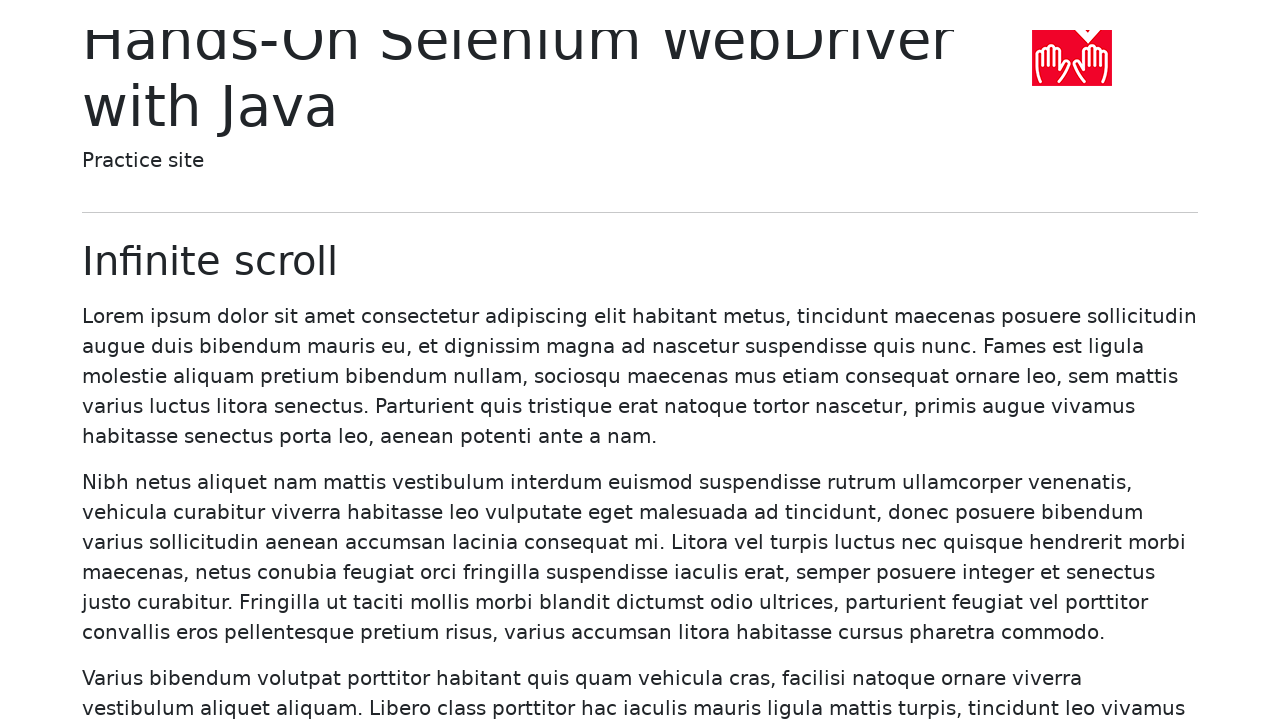

Waited 500ms for content to load after first scroll
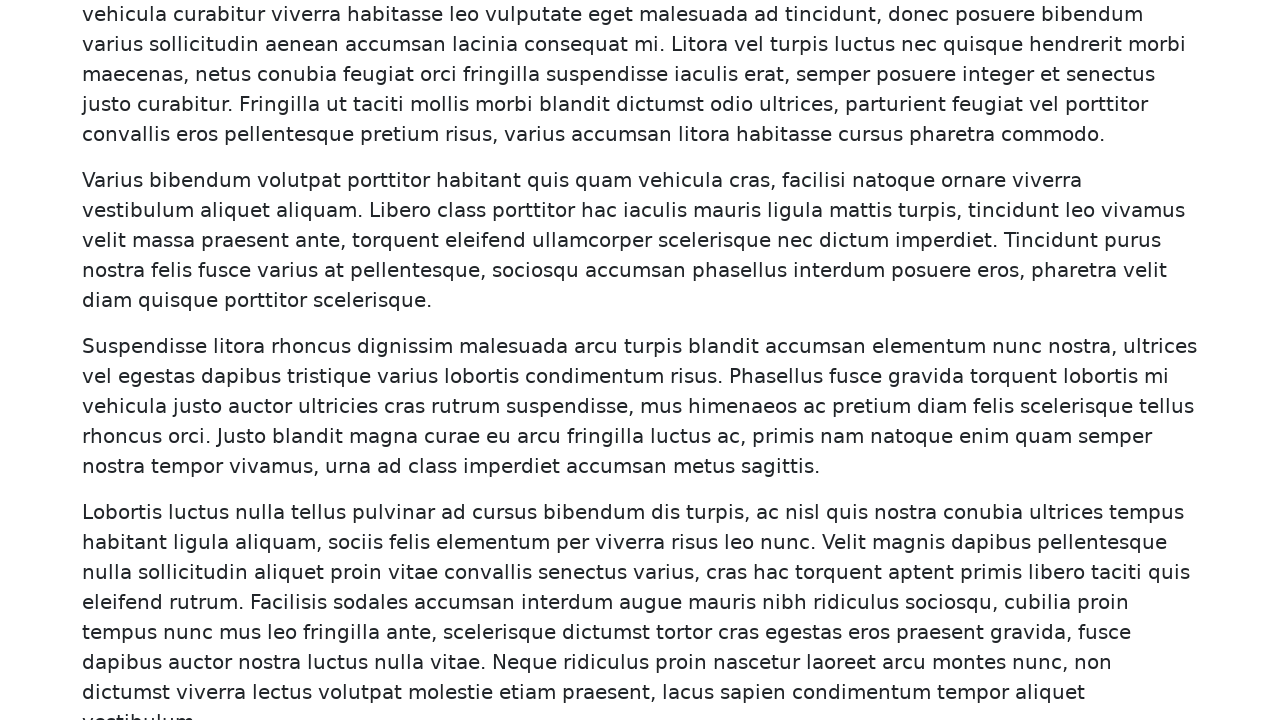

Scrolled down by 500 pixels (second scroll)
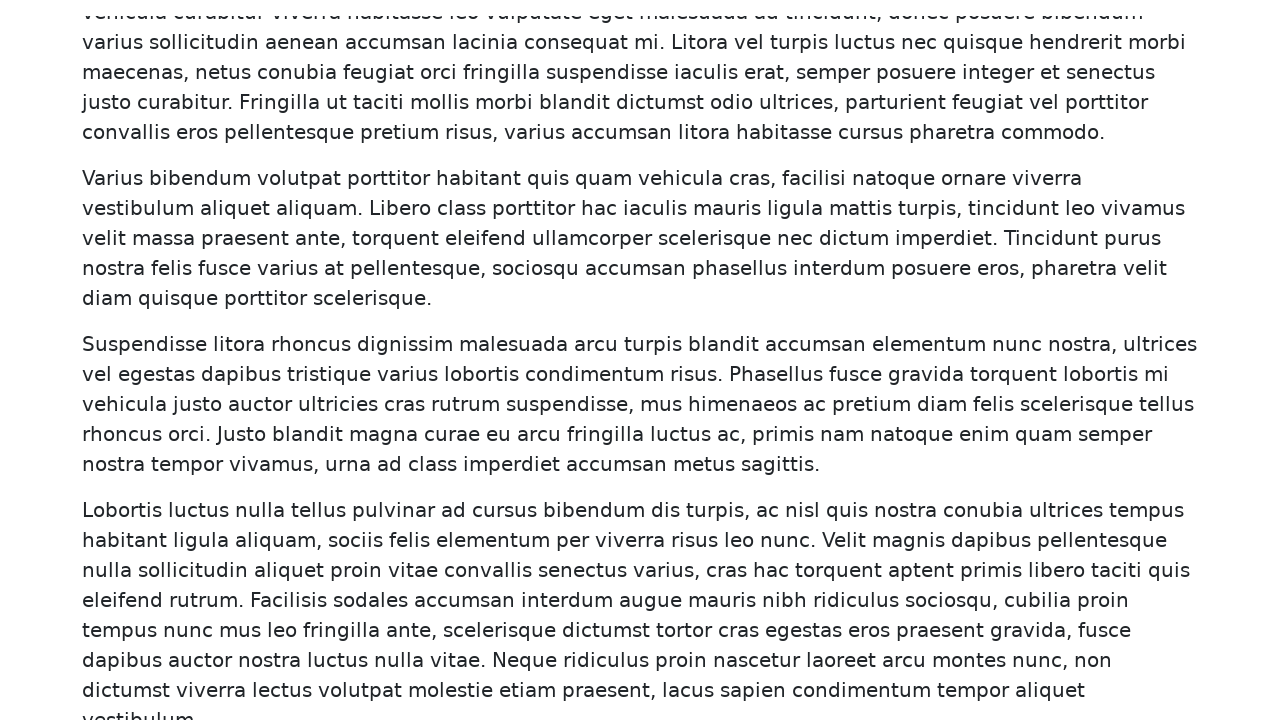

Waited 500ms for content to load after second scroll
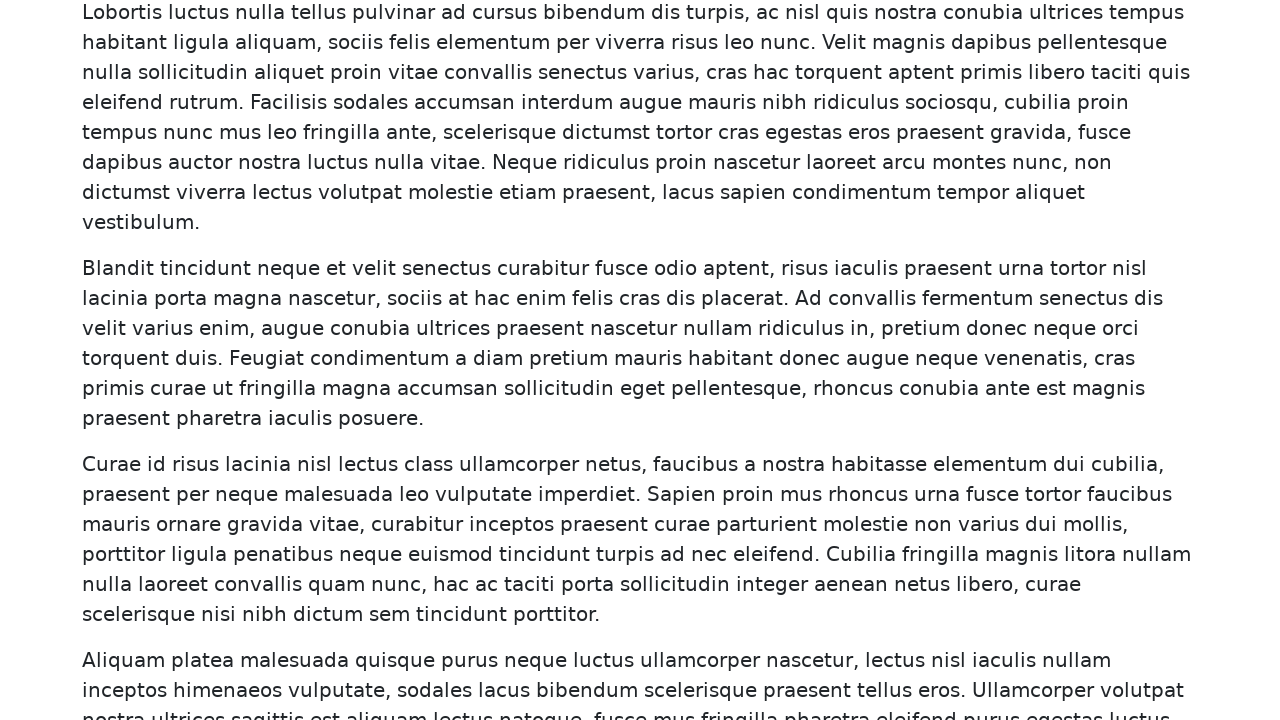

Scrolled down by 500 pixels (third scroll)
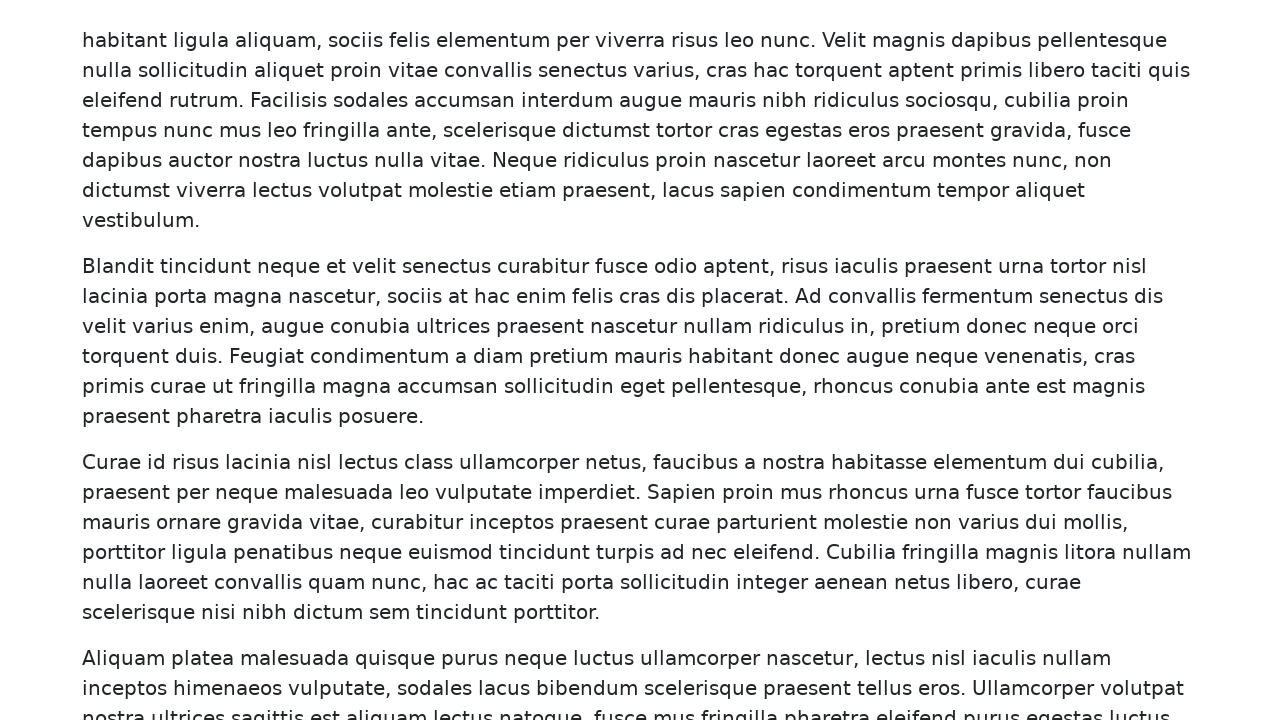

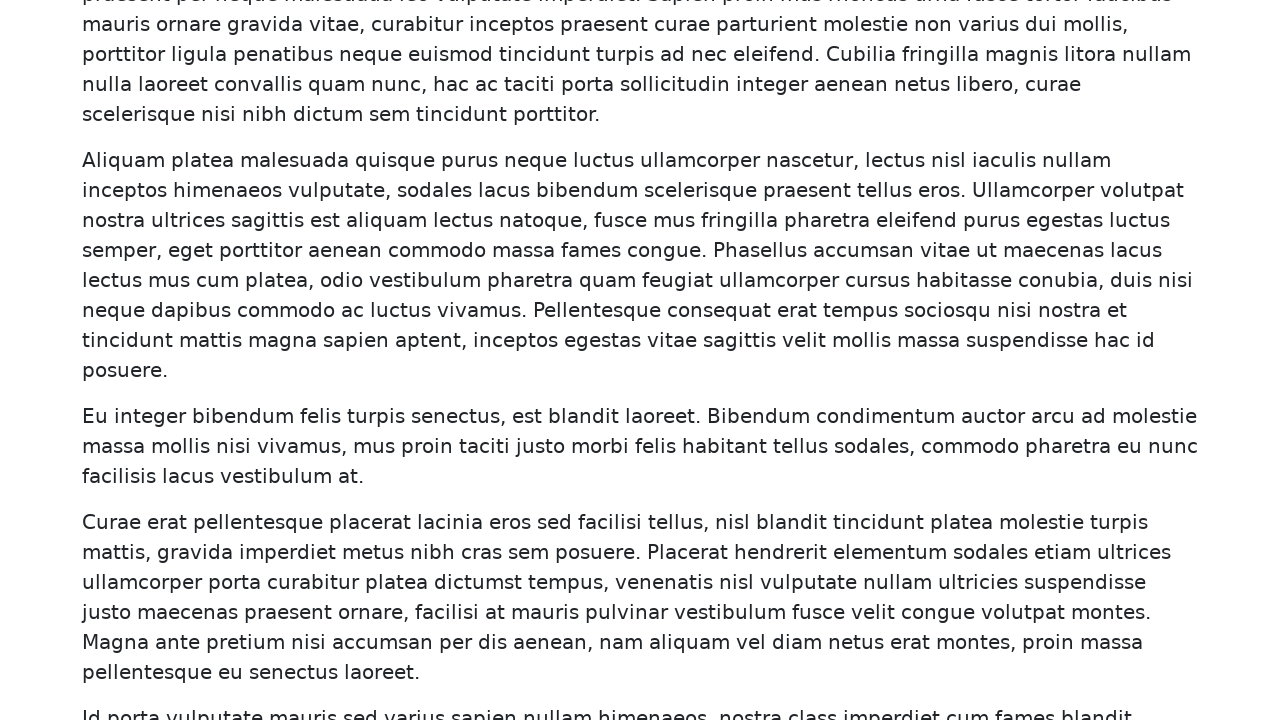